Tests the Arizona Job Connection WARN lookup page by clicking the search button and navigating through the first few pages of results using pagination links.

Starting URL: https://www.azjobconnection.gov/search/warn_lookups/new

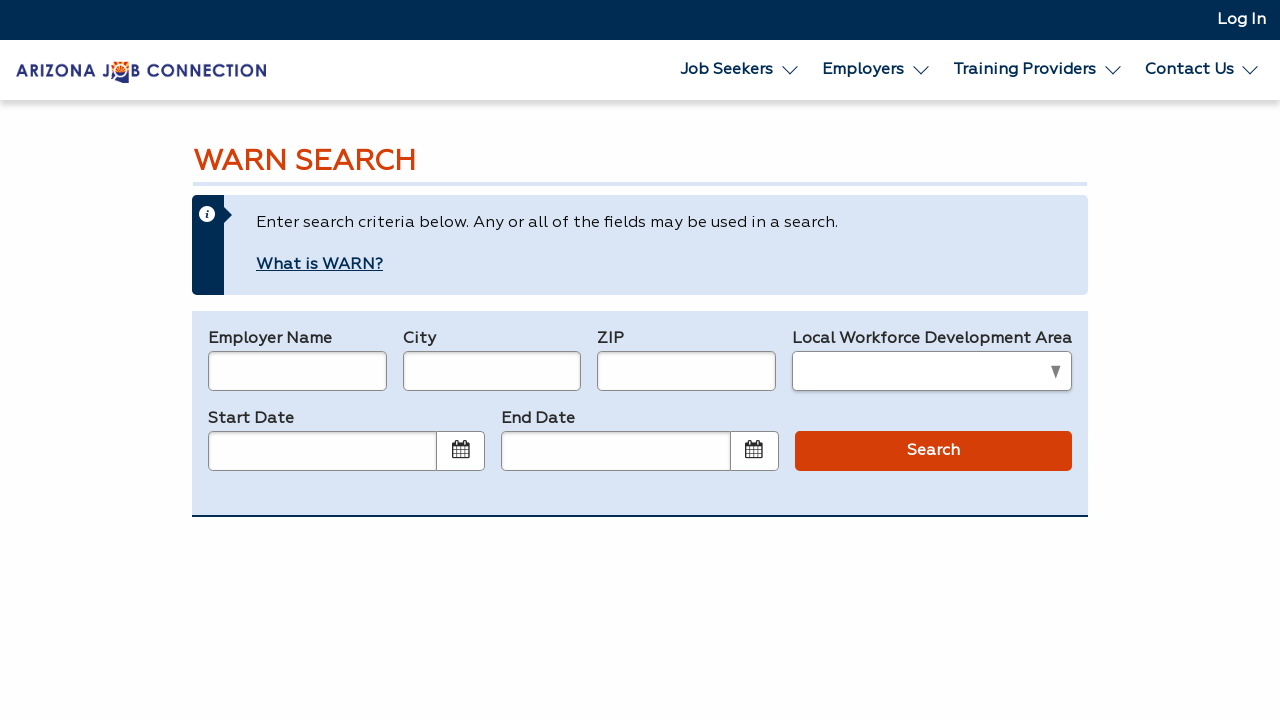

Waited for search button to be present
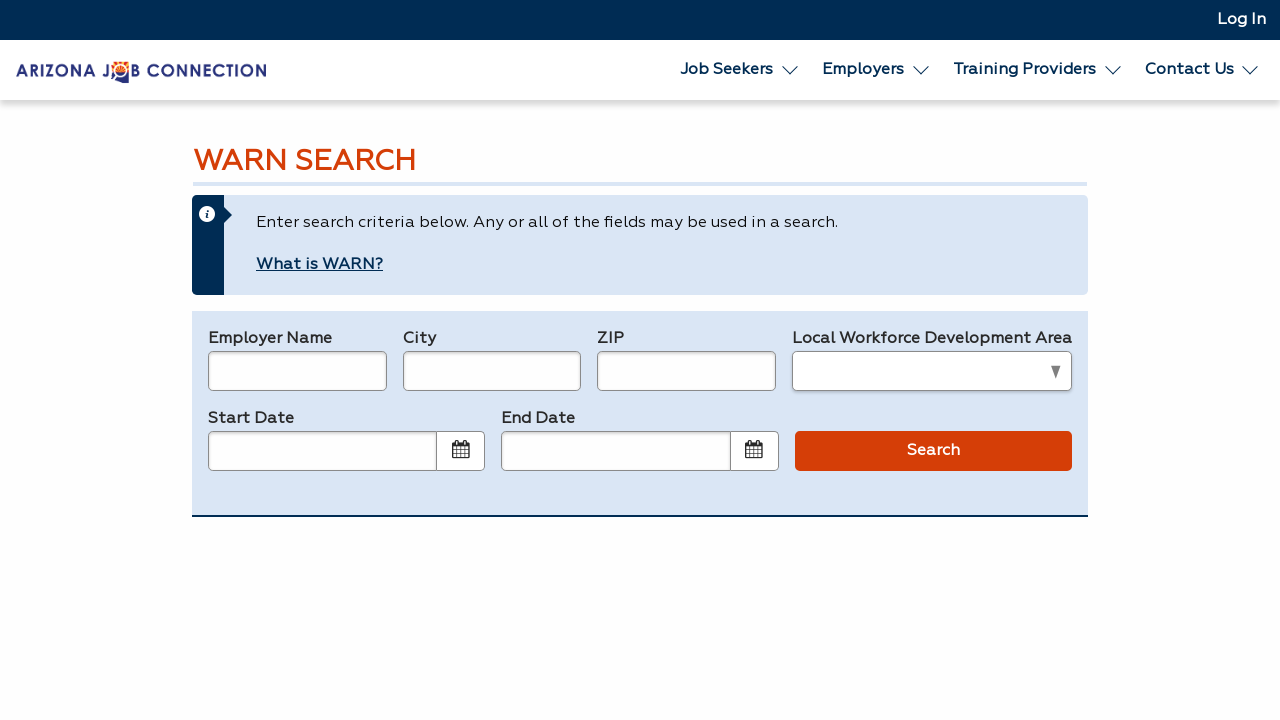

Clicked search button to initiate WARN lookup at (933, 450) on #input11
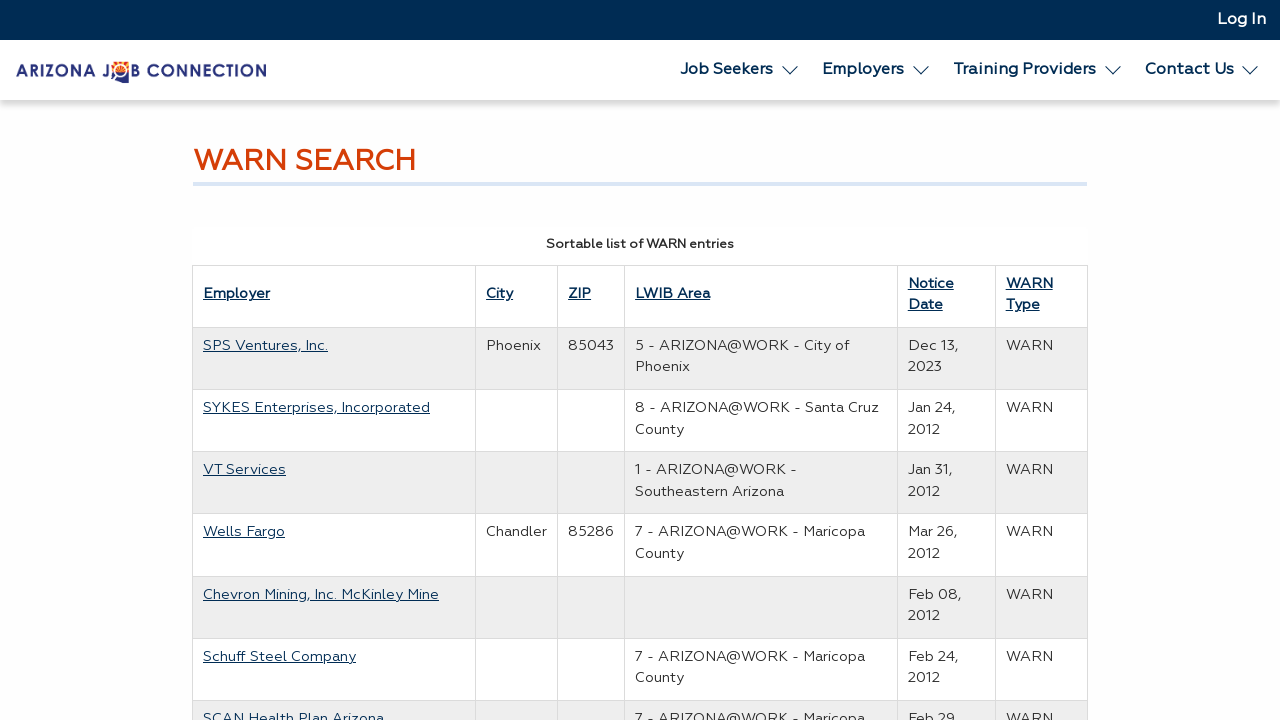

Results table loaded on page 1
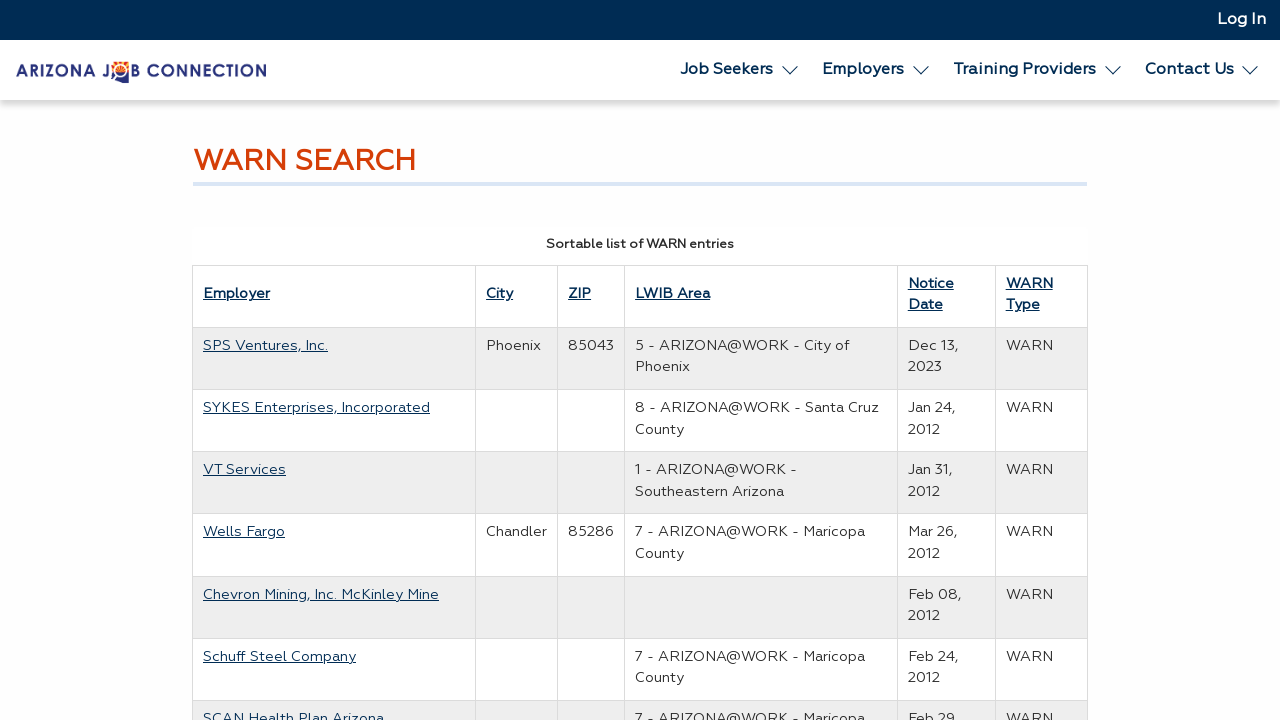

Clicked pagination link to navigate to page 3 at (546, 360) on xpath=//nav//a[contains(text(), '3')]
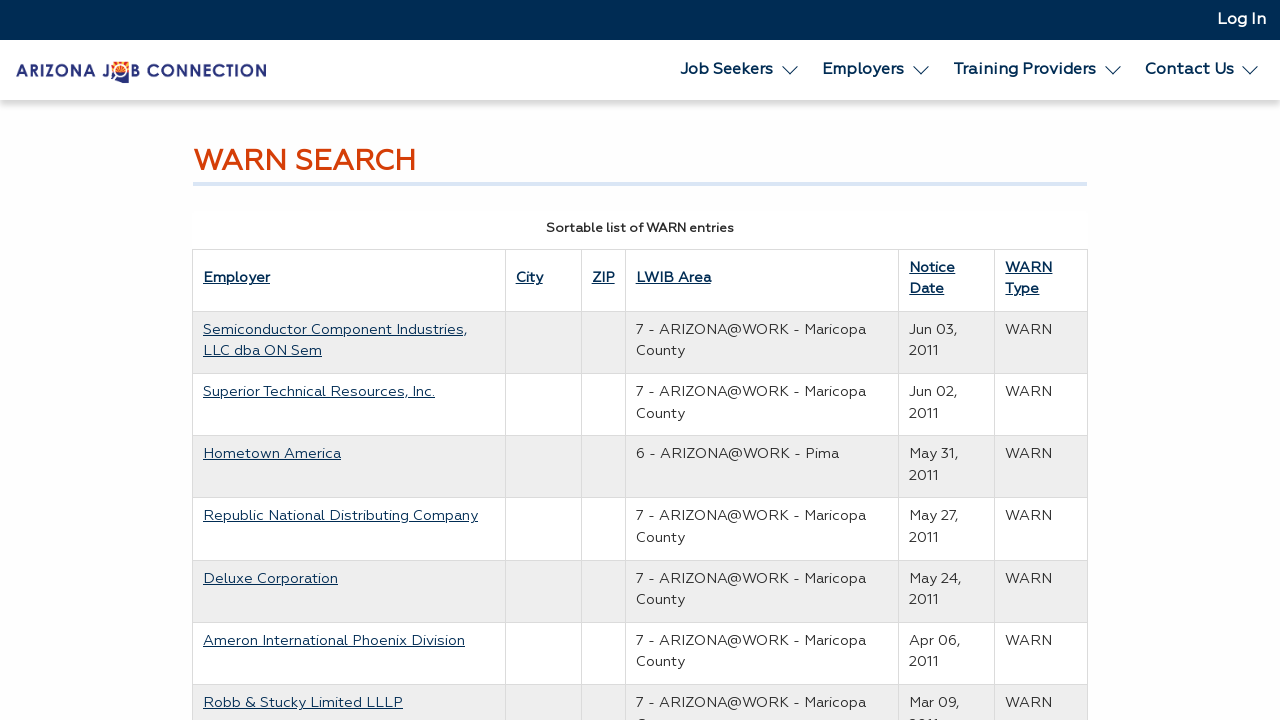

Results table loaded on page 3
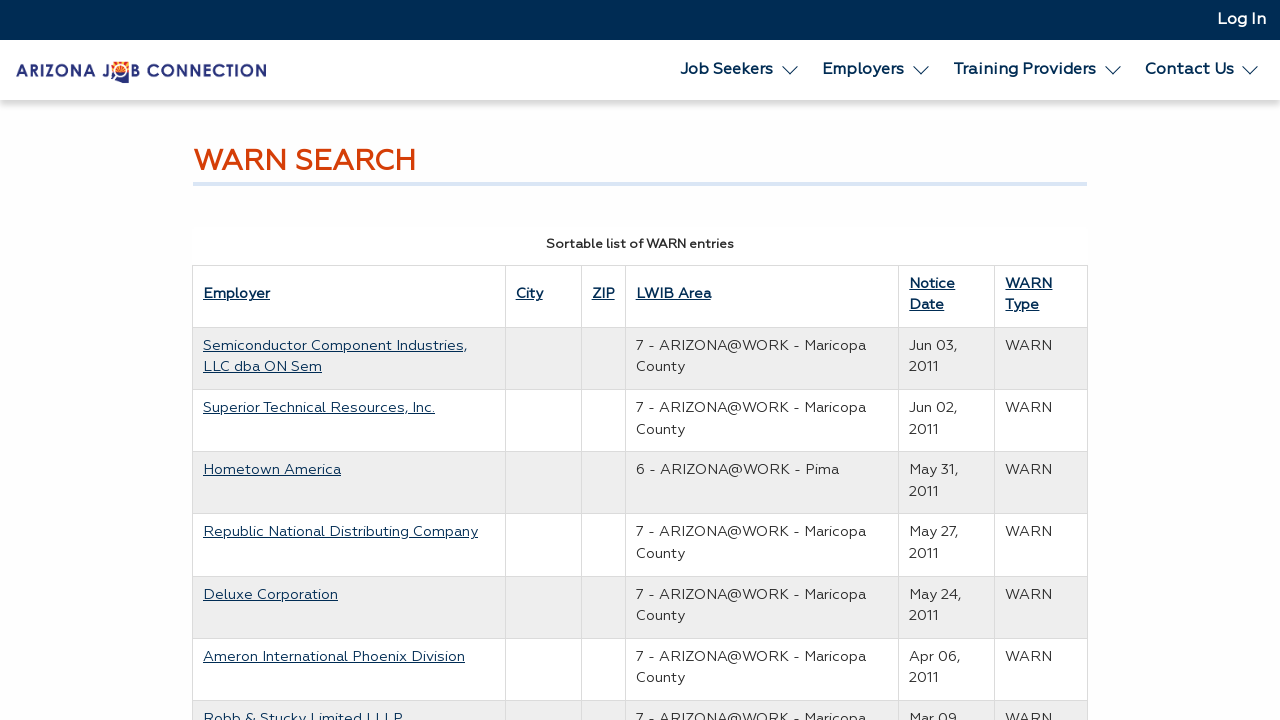

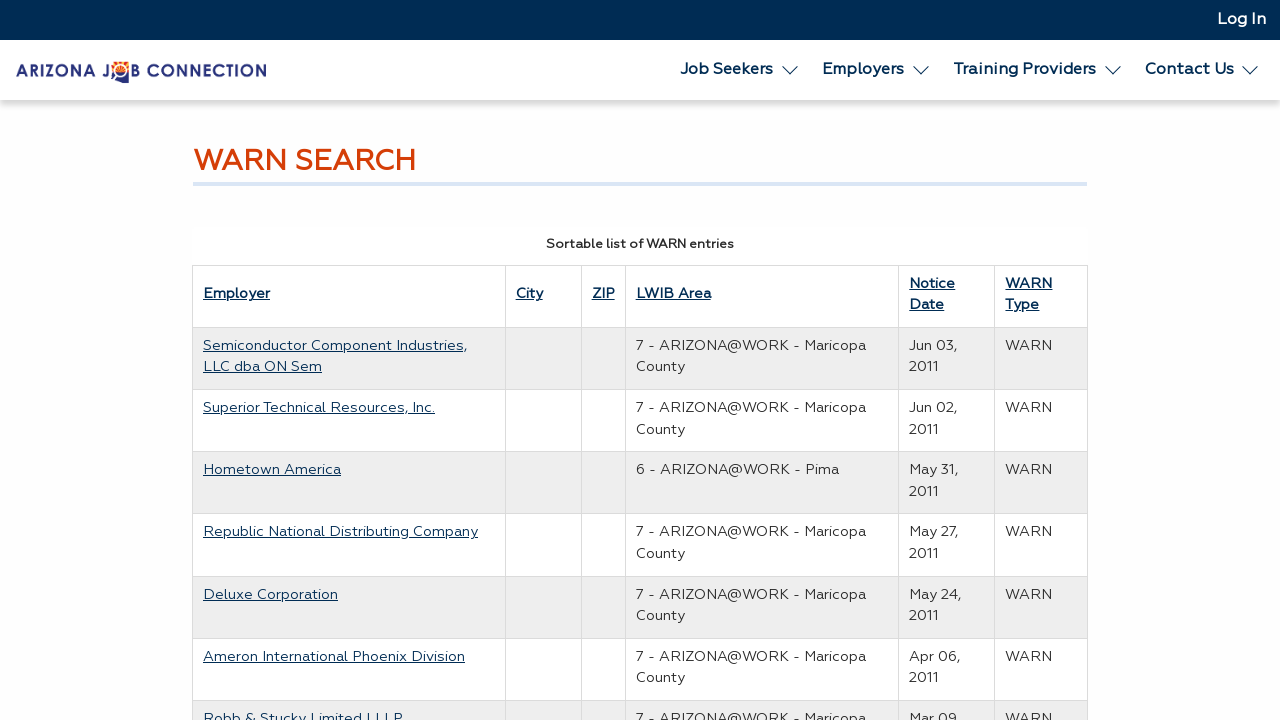